Tests various link interactions including navigation, checking broken links, and counting links on the page

Starting URL: https://www.leafground.com/link.xhtml

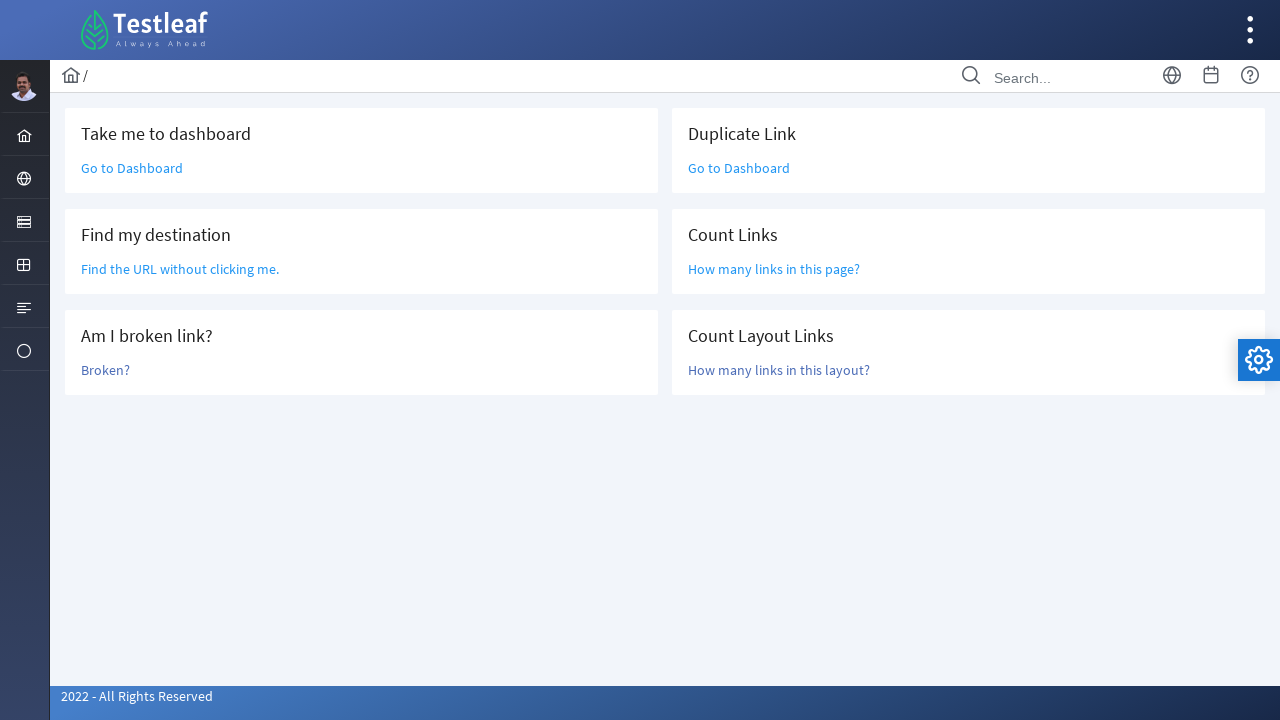

Clicked 'Go to Dashboard' link at (132, 168) on text=Go to Dashboard
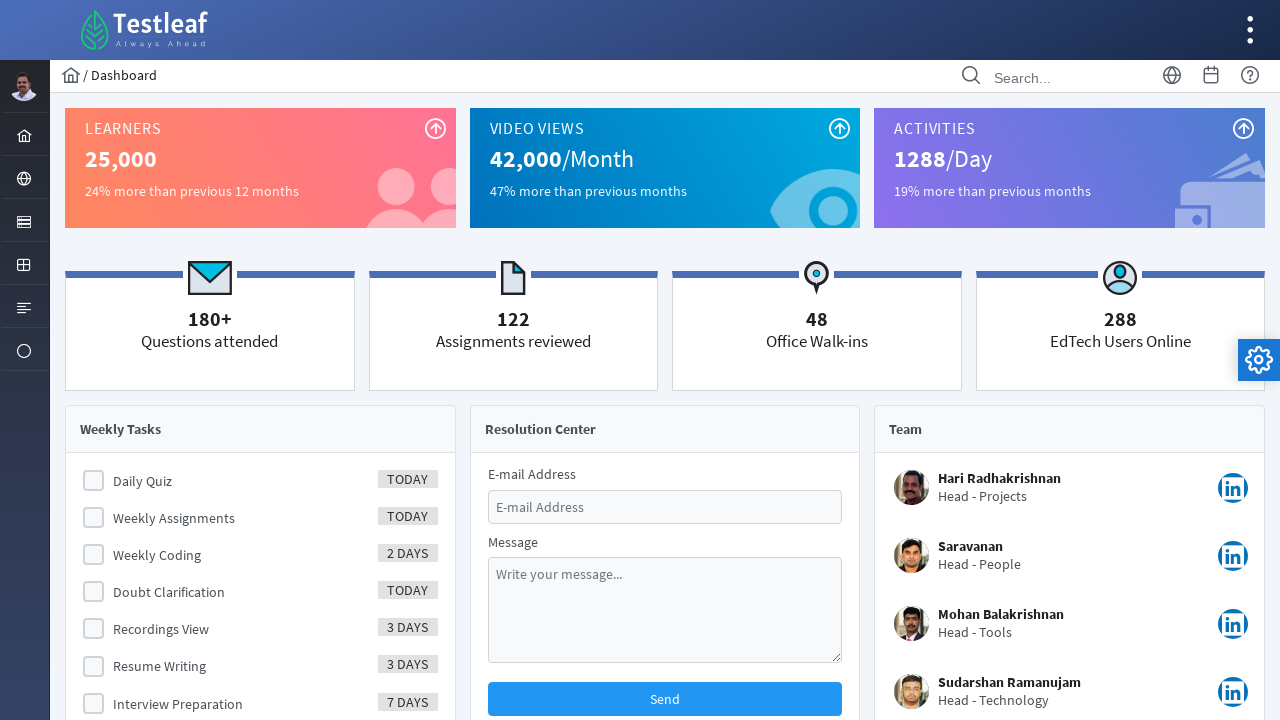

Navigated back from Dashboard
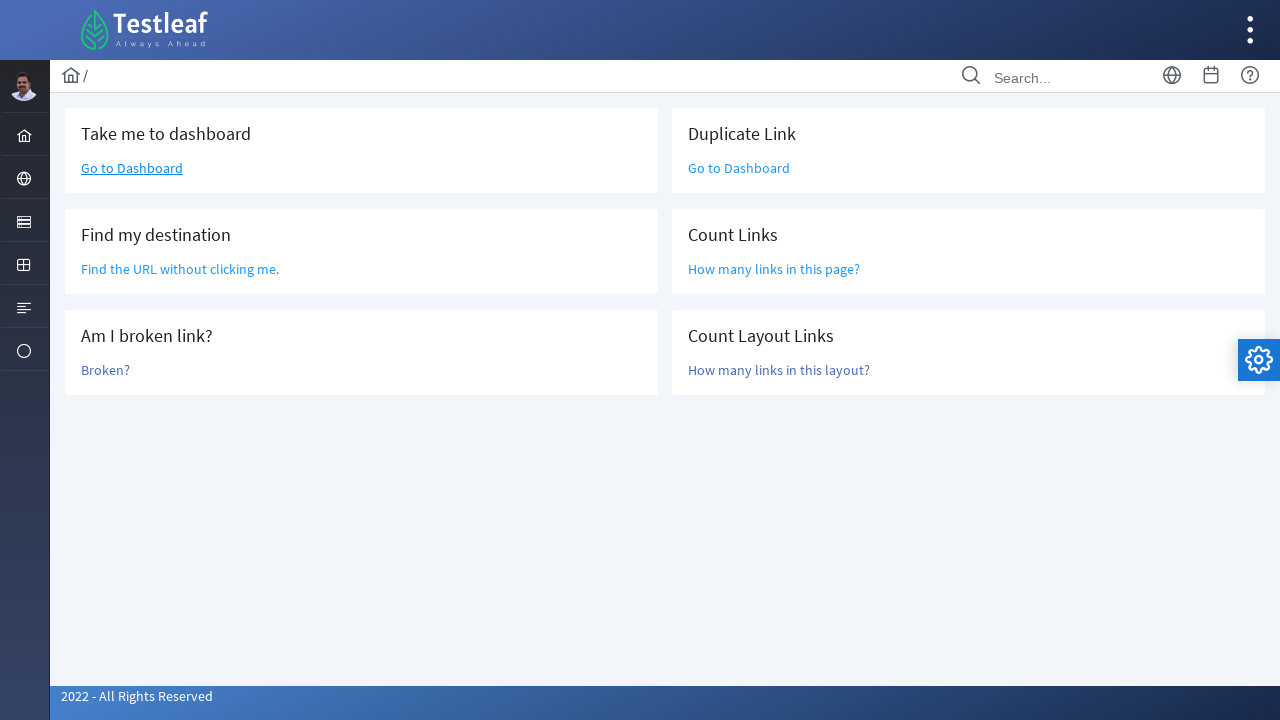

Located link element 'Find the URL without clicking me.'
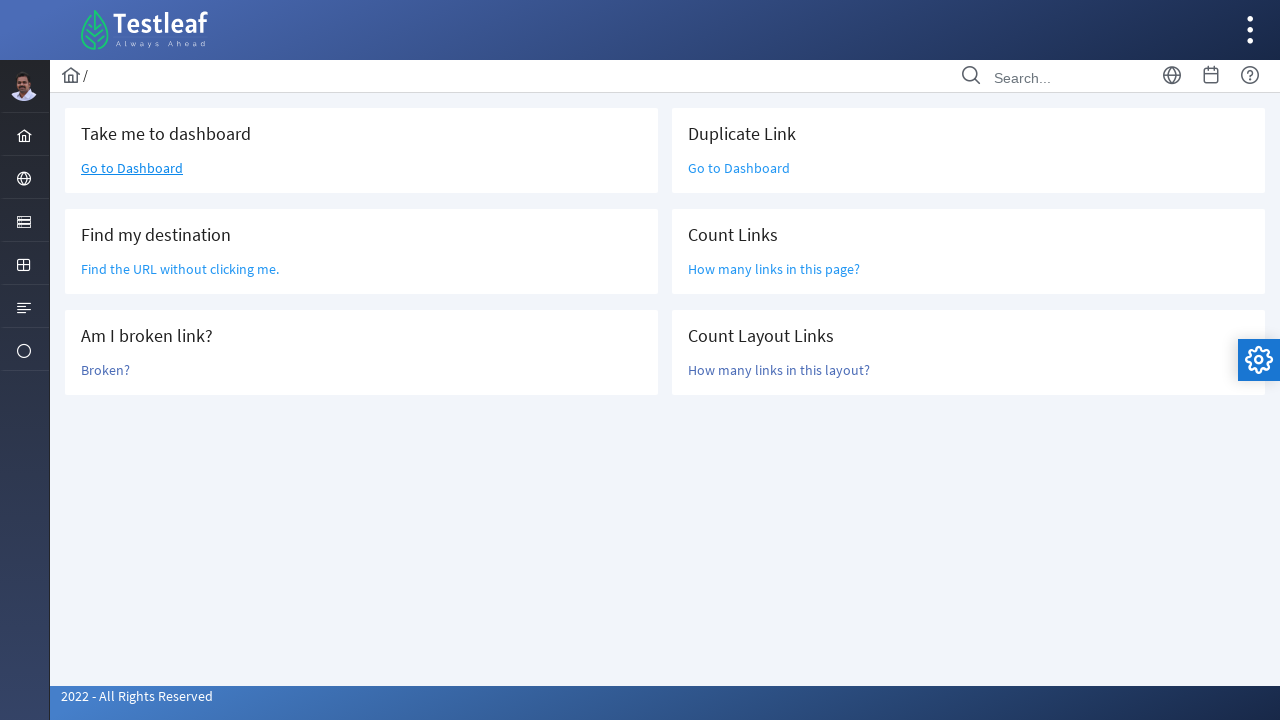

Retrieved href attribute: /grid.xhtml
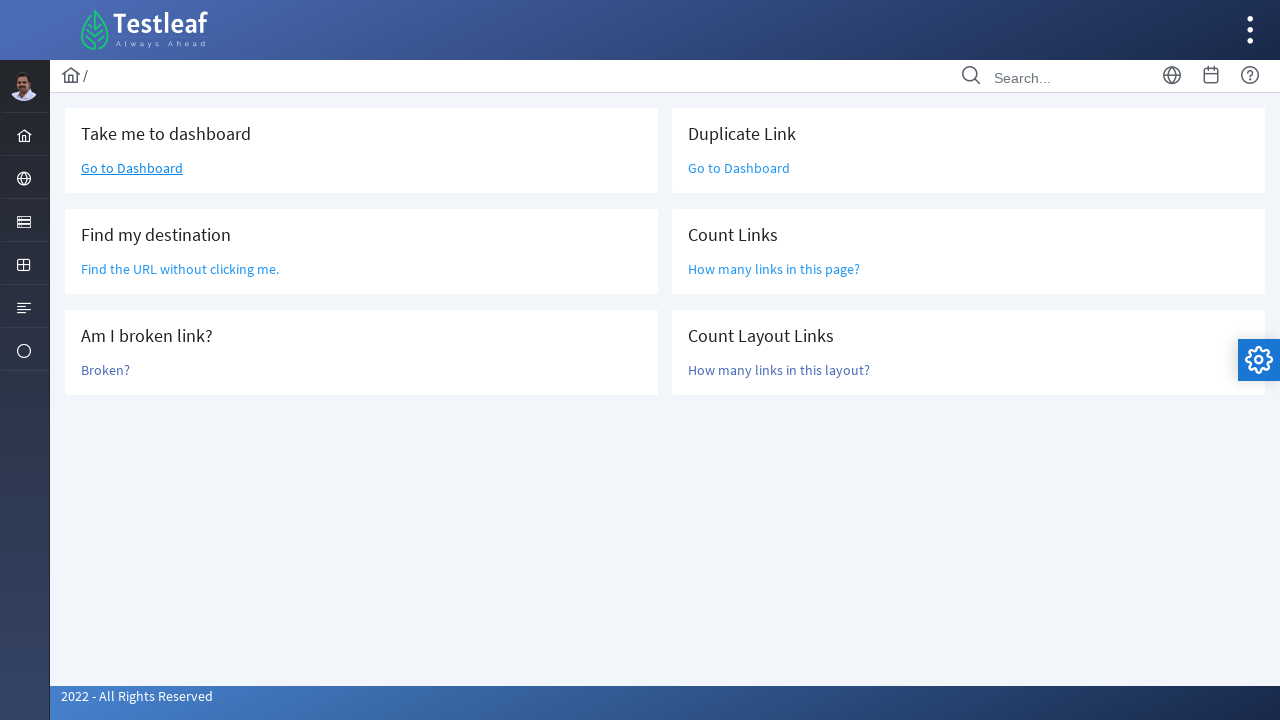

Clicked 'Broken?' link to check if it leads to 404 at (106, 370) on text=Broken?
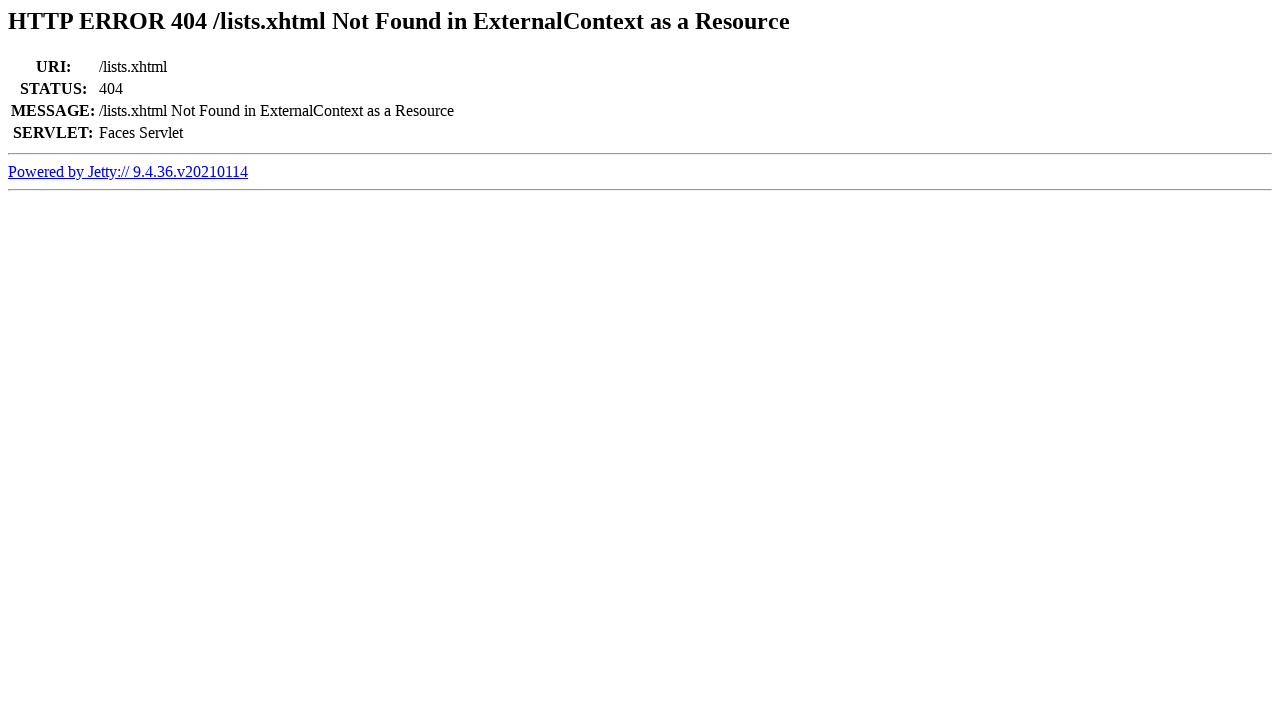

Retrieved page title: Error 404 /lists.xhtml Not Found in ExternalContext as a Resource
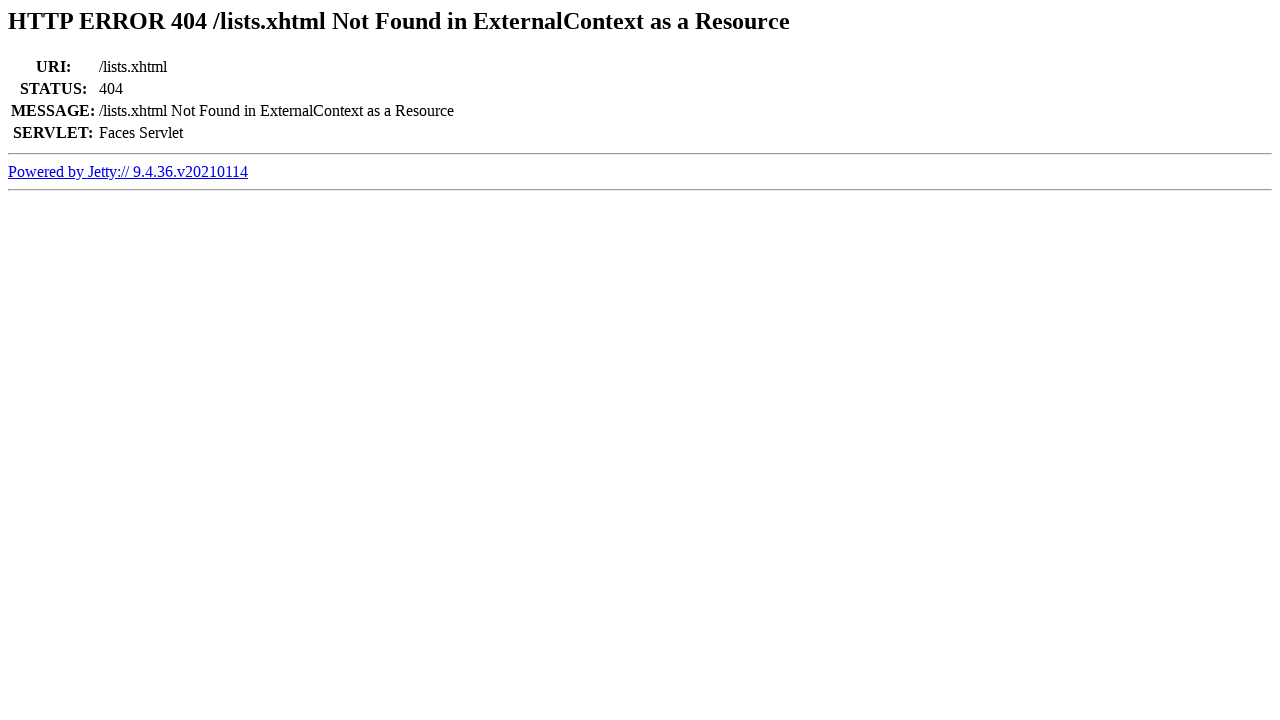

Confirmed link is broken - 404 found in page title
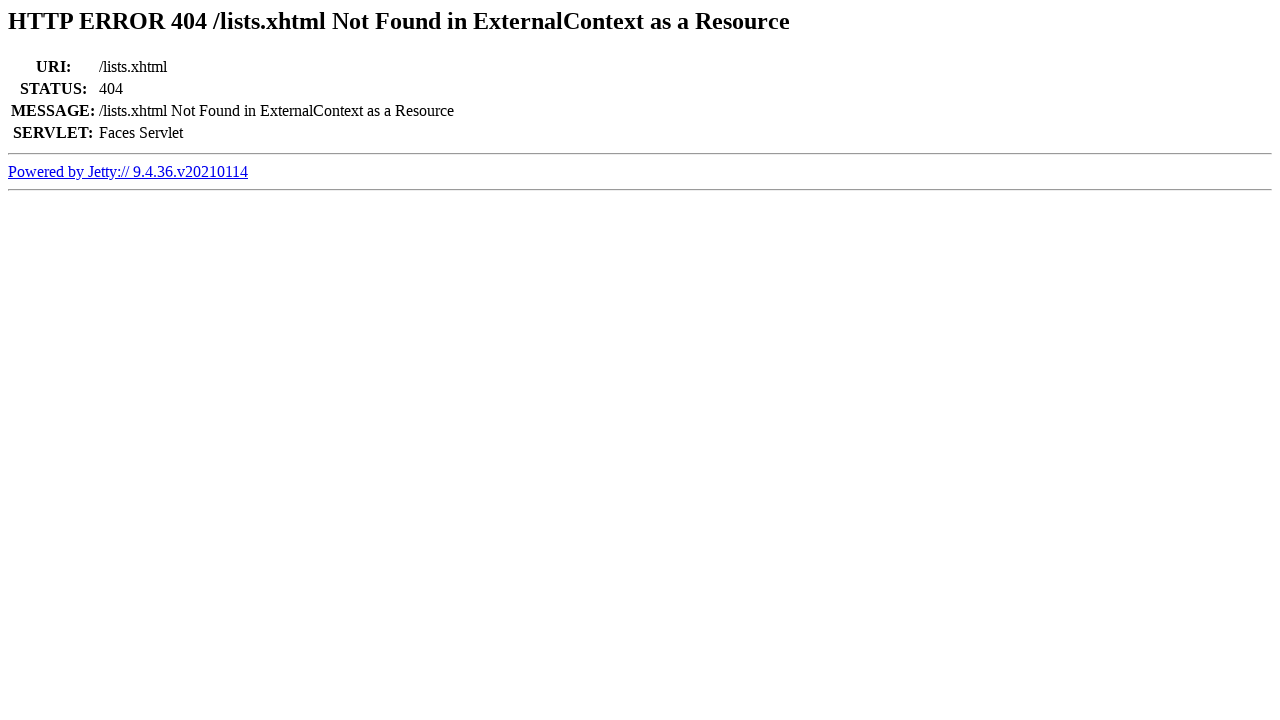

Navigated back from broken link check
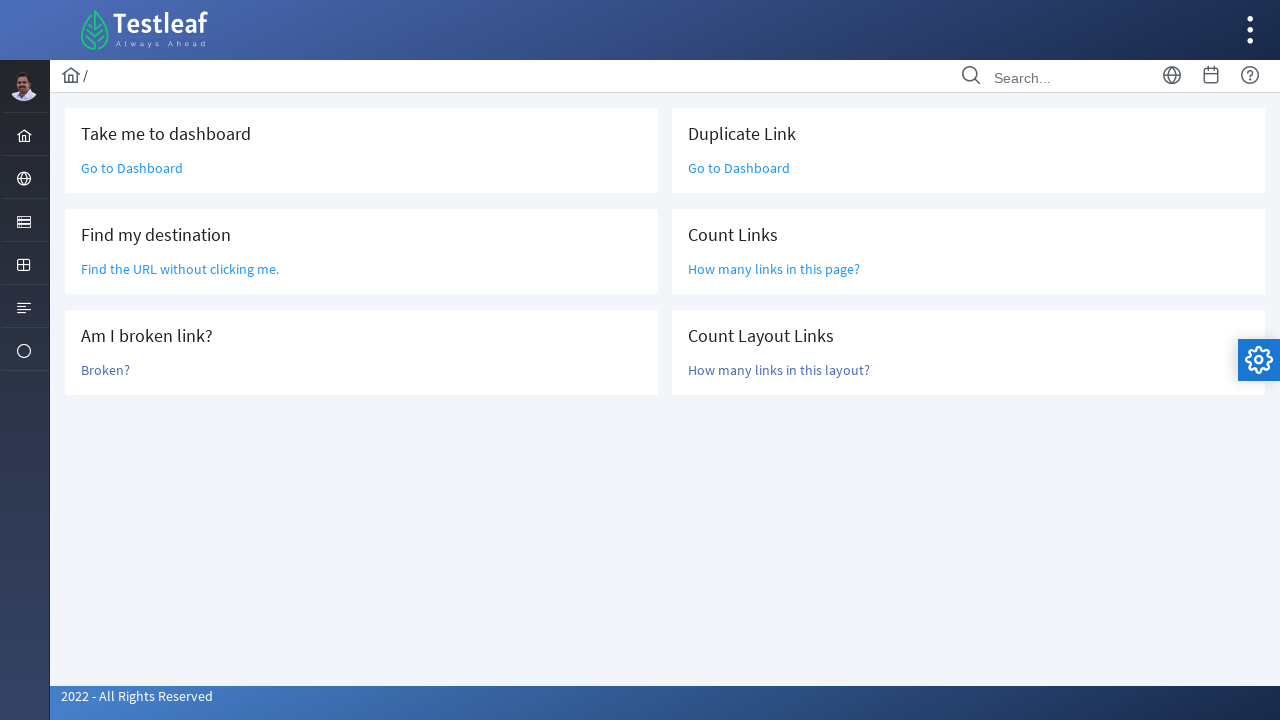

Clicked 'Go to Dashboard' link again at (132, 168) on text=Go to Dashboard
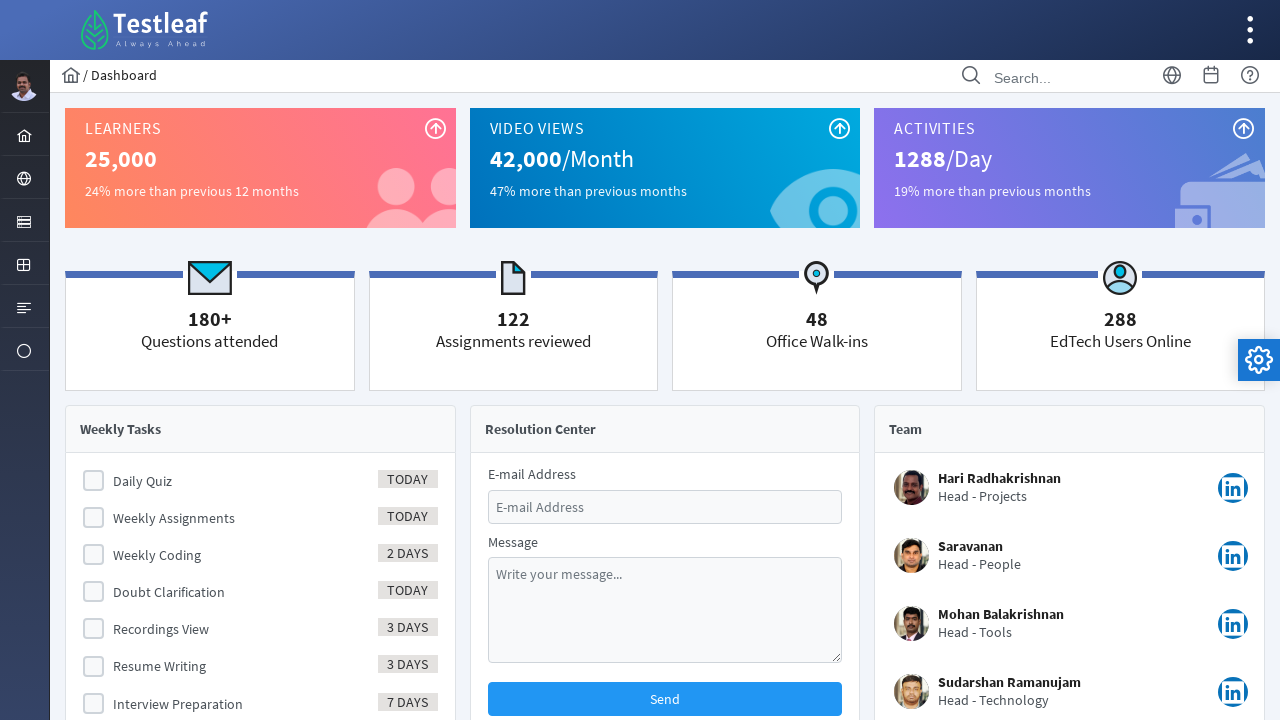

Navigated back from Dashboard again
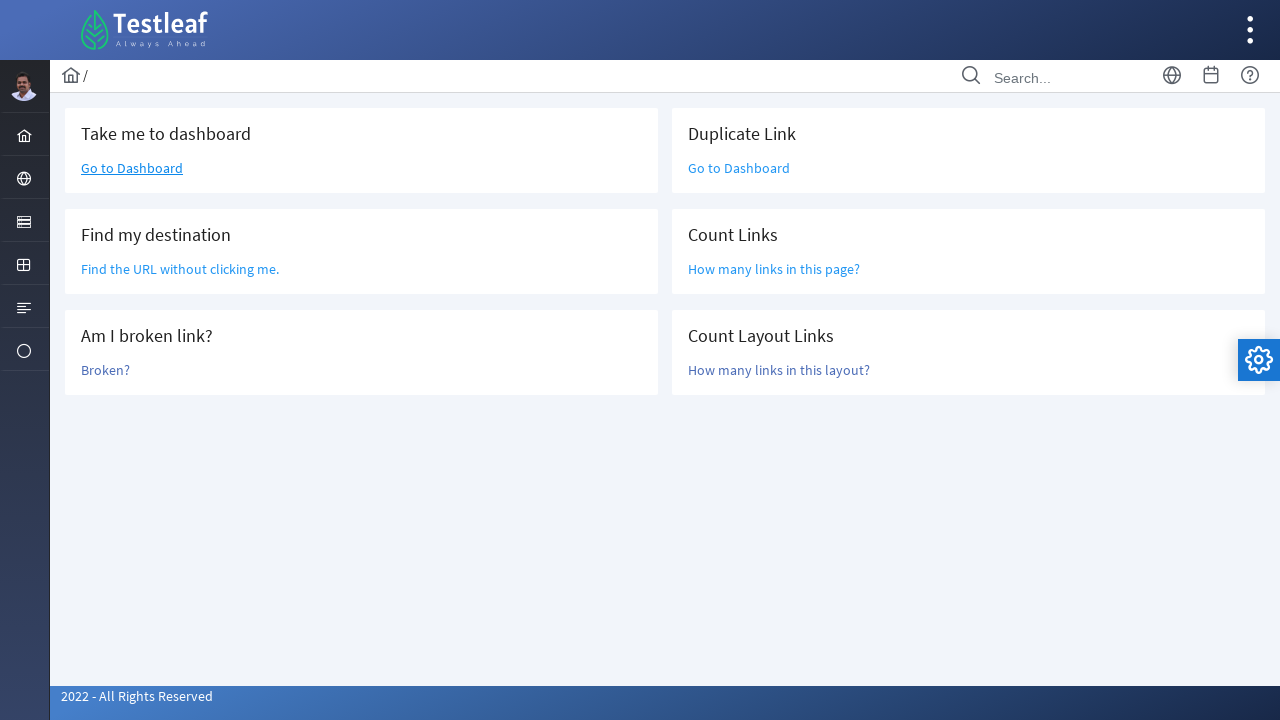

Located all link elements on the page
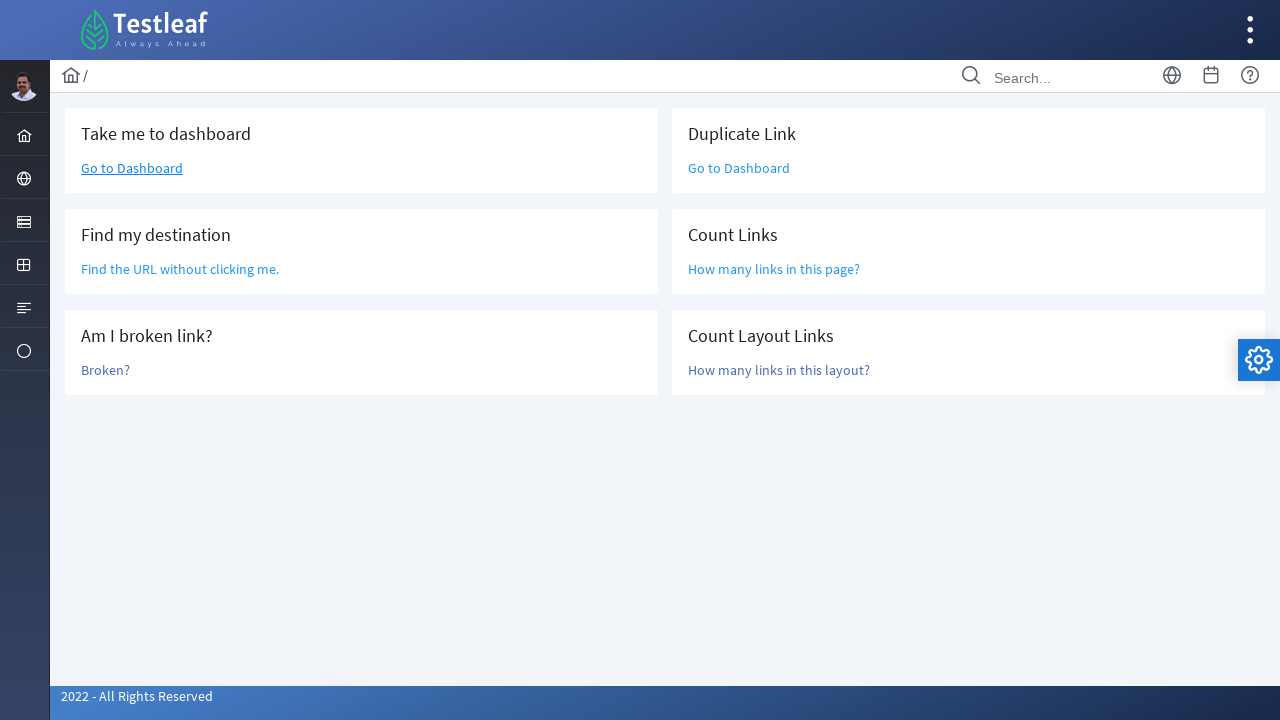

Counted total links on page: 47
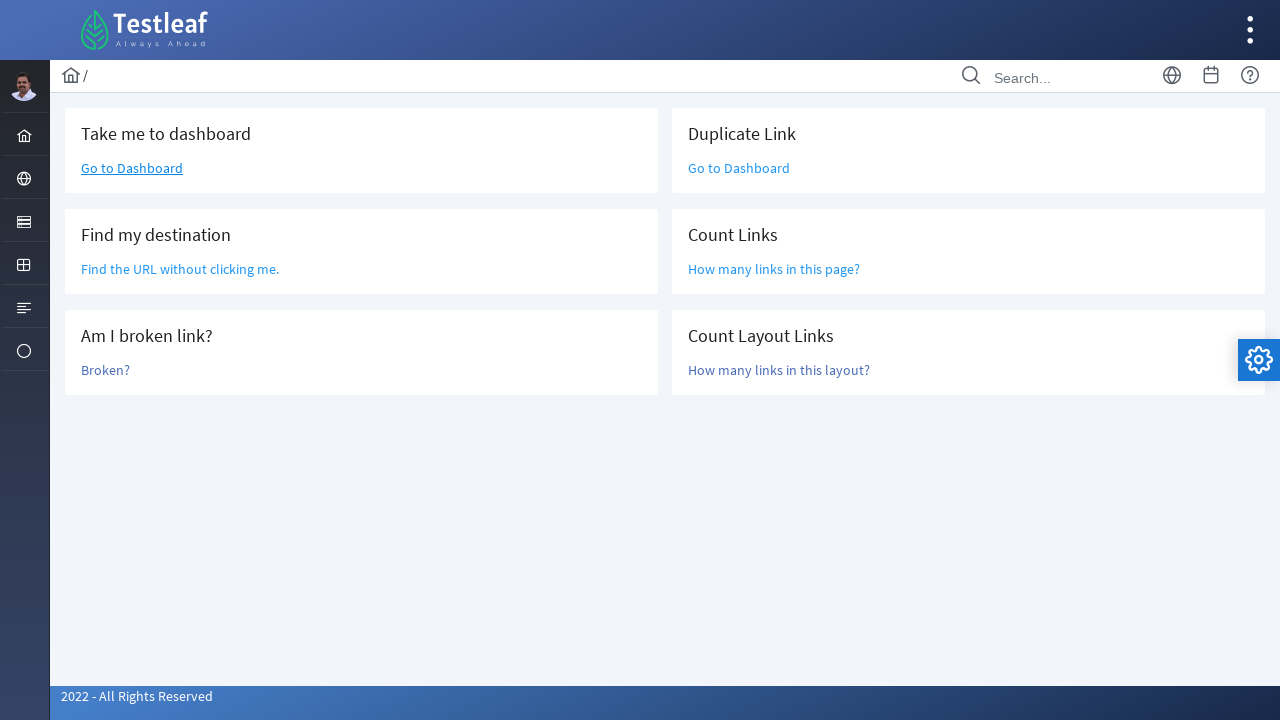

Located layout main content section
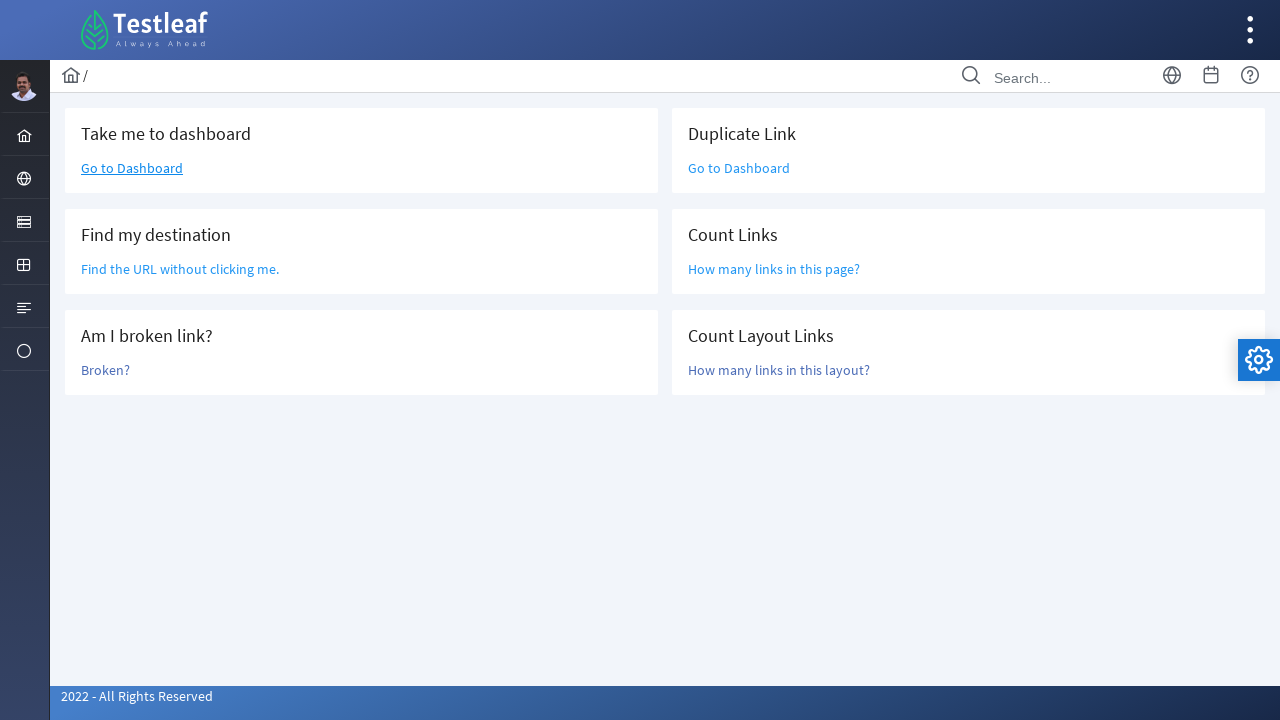

Located all links within layout main content section
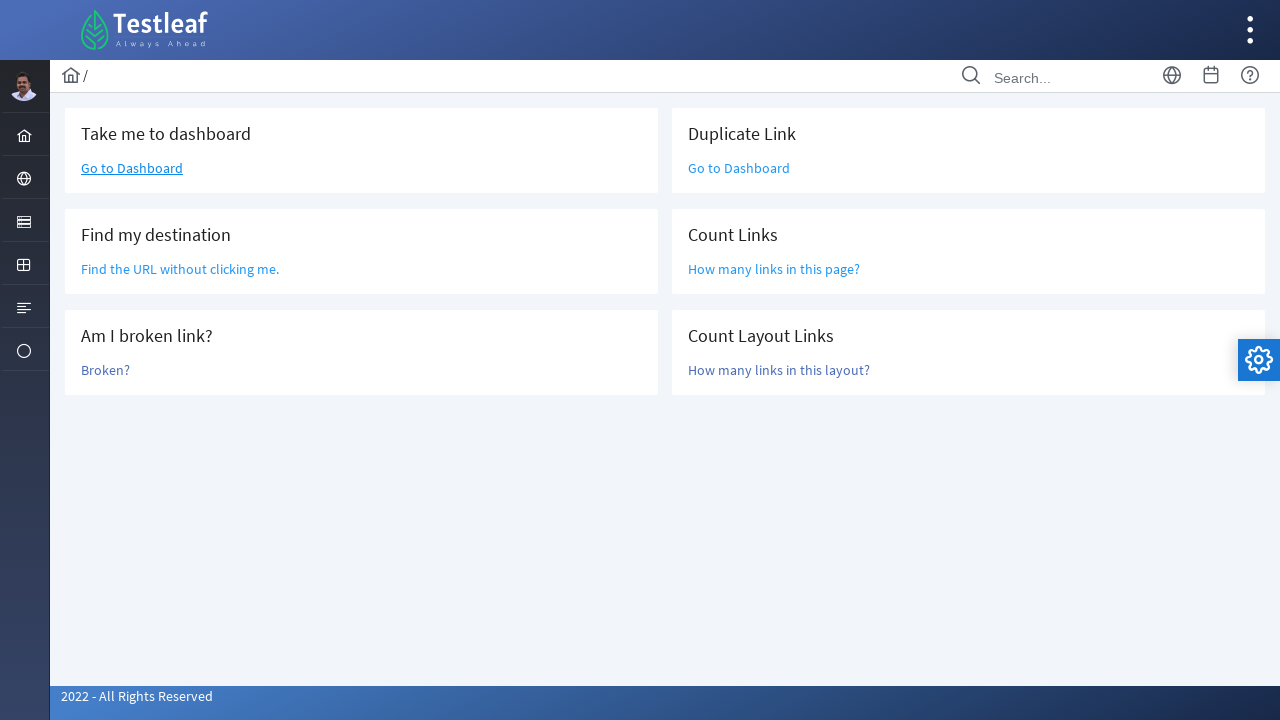

Counted links in layout main content section: 6
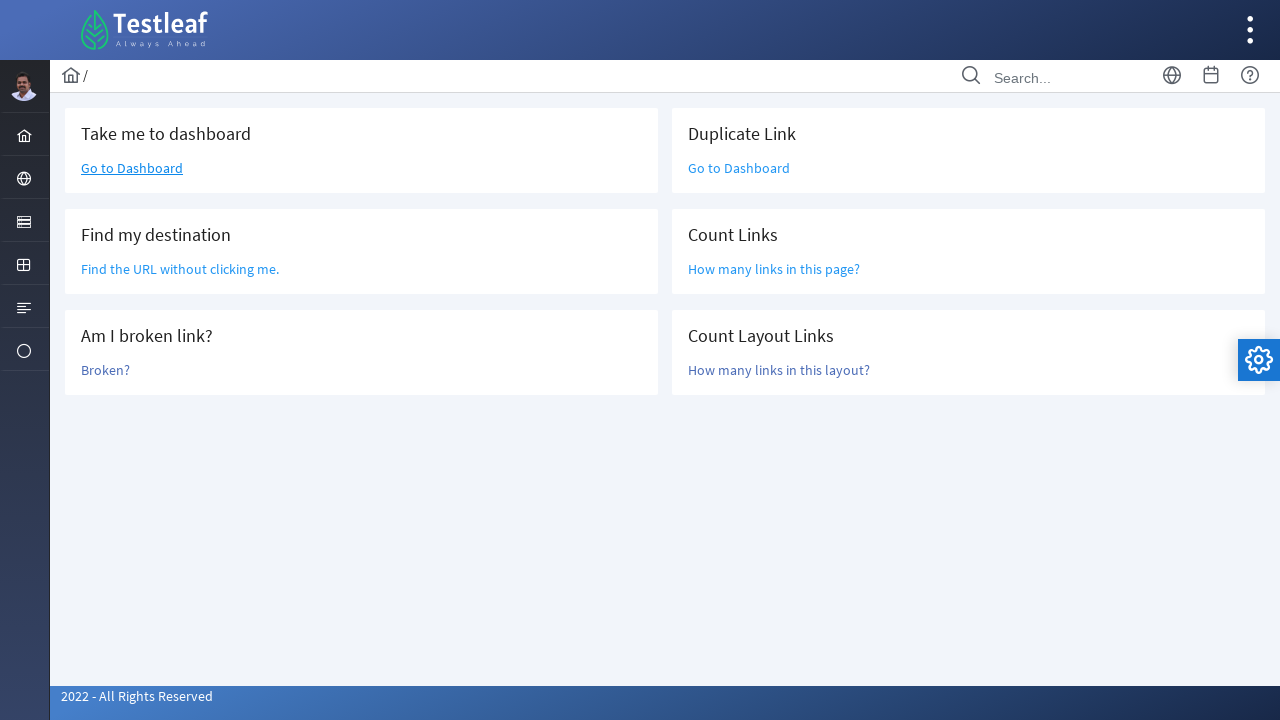

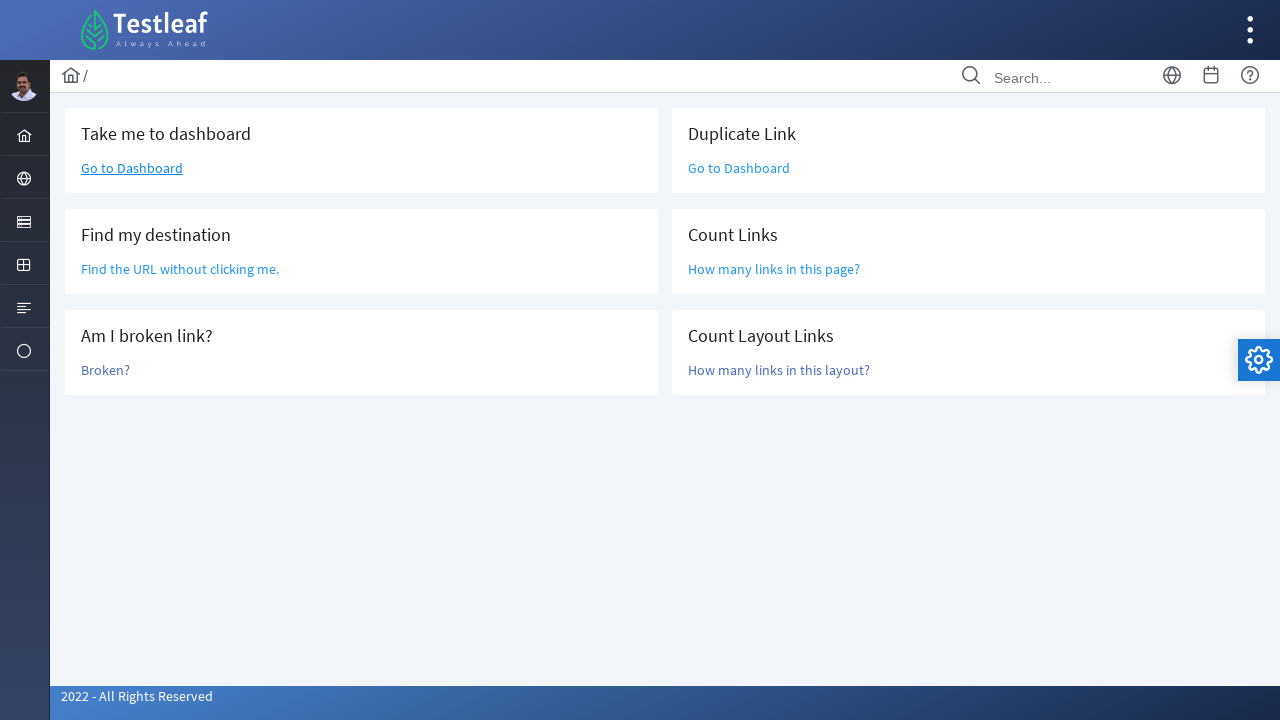